Navigates to Shutterstock search results page for interior design and clicks on all images with a specific class name

Starting URL: https://www.shutterstock.com/zh-Hant/search/%E5%AE%A4%E5%85%A7%E8%A8%AD%E8%A8%88?kw=shutterstock&c3apidt=p15867520243&gclid=CjwKCAjwj975BRBUEiwA4whRB27IIJRhDpQ2LLcEKSEQ6kWoLJdAvei4A8rSxIDgpb7lfPM4G4ripxoCF9AQAvD_BwE&gclsrc=aw.ds

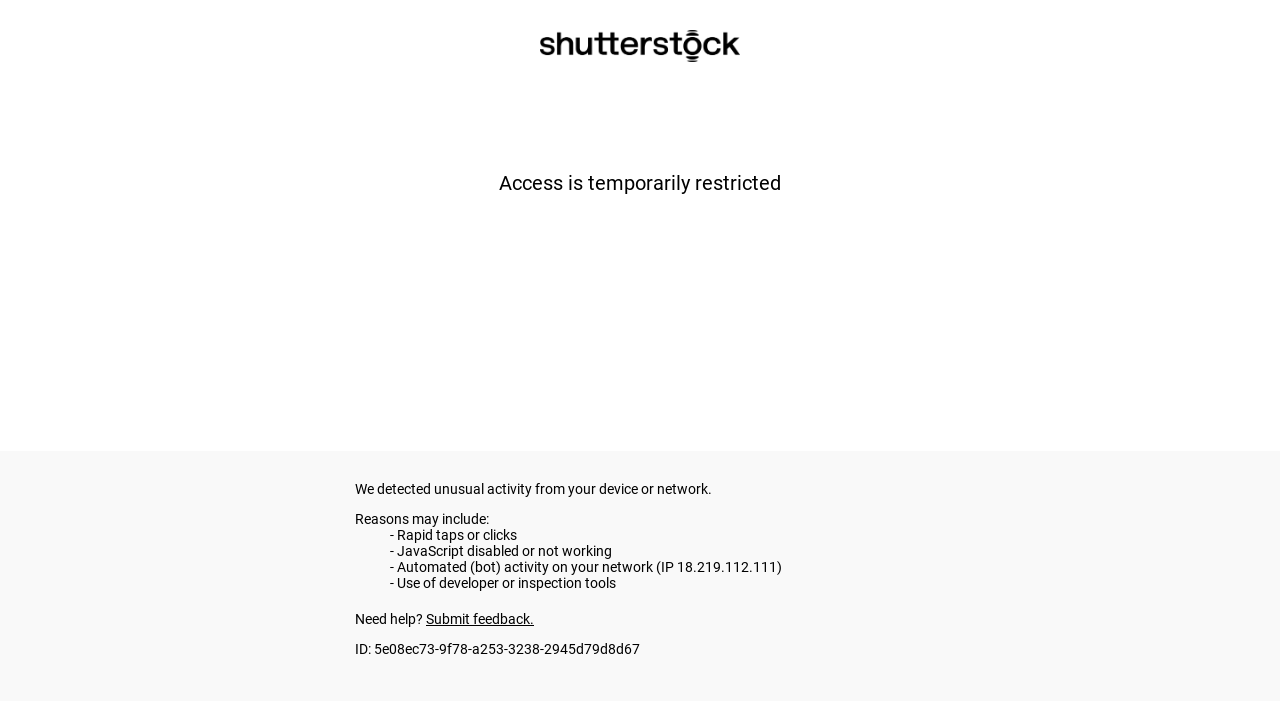

Navigated to Shutterstock interior design search results page
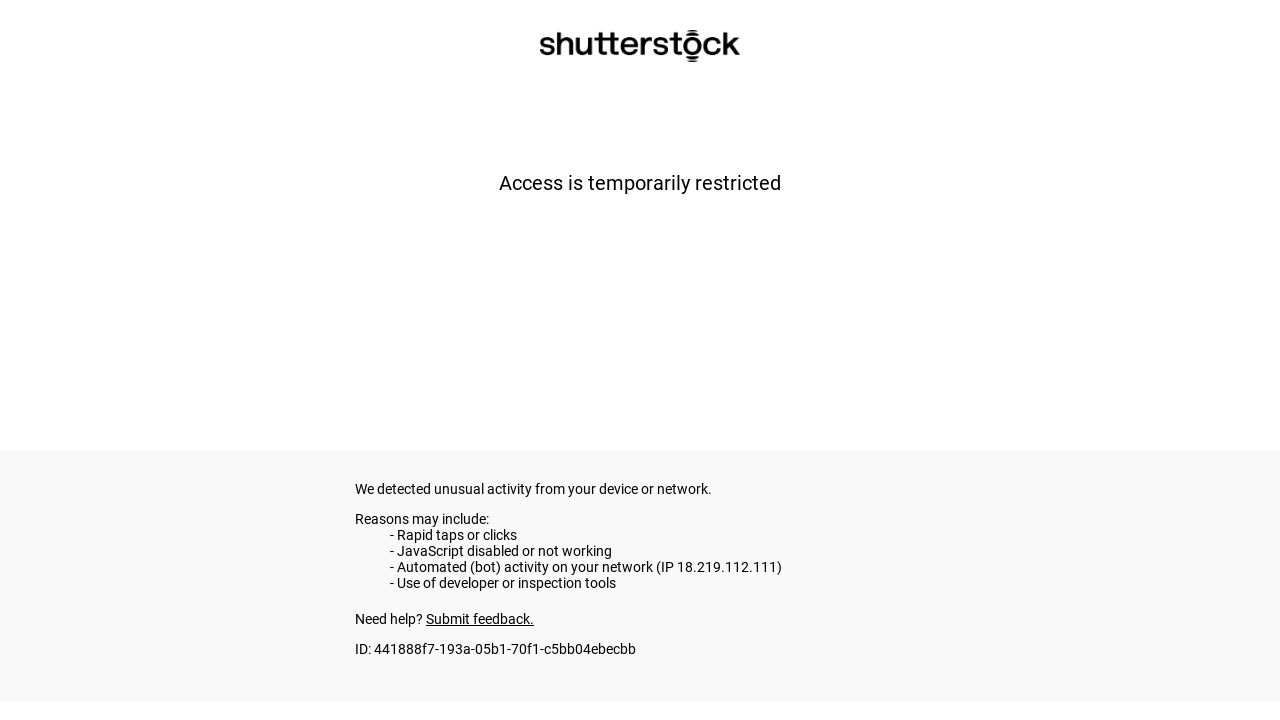

Waited for page to fully load
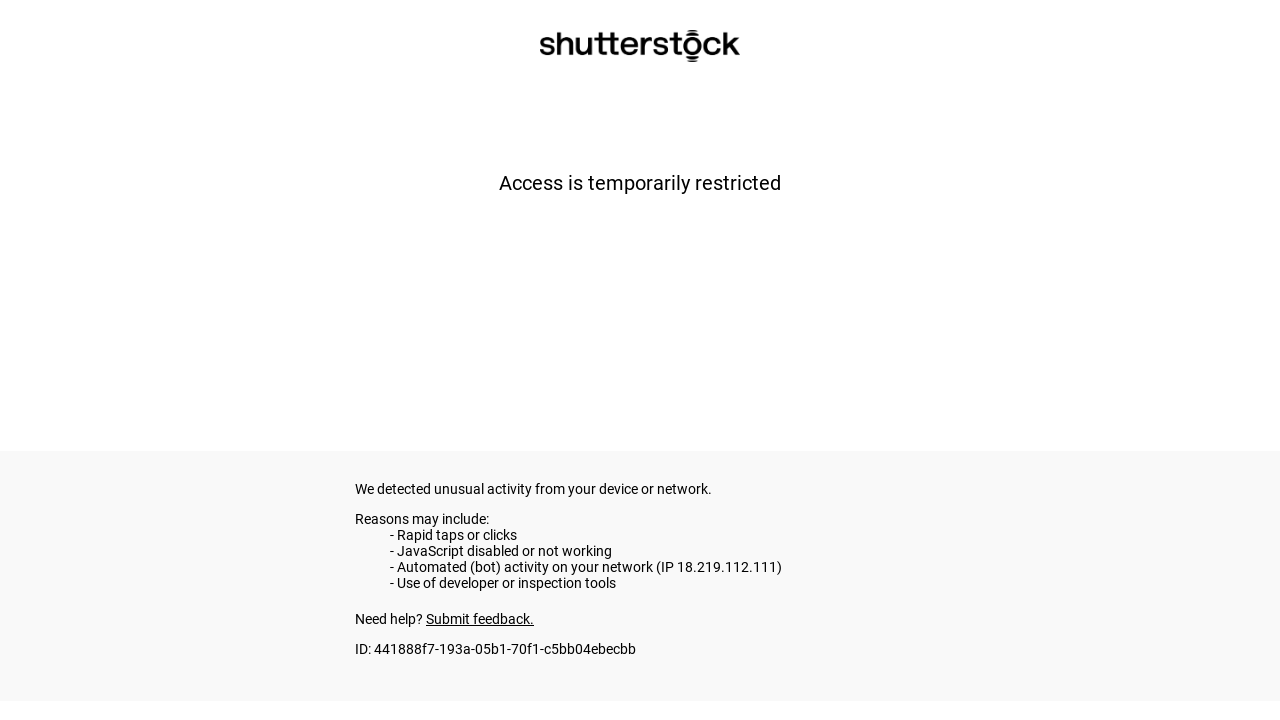

Located all images with class 'z_h_9d80b z_h_2f2f0'
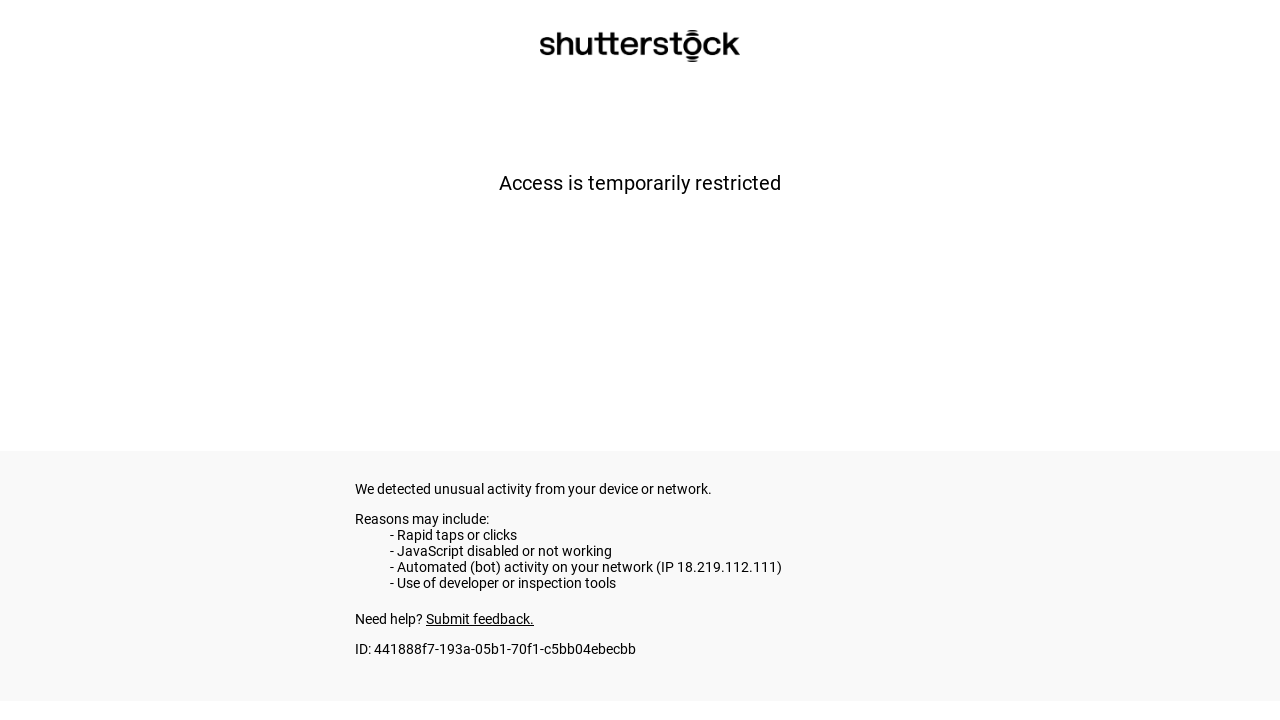

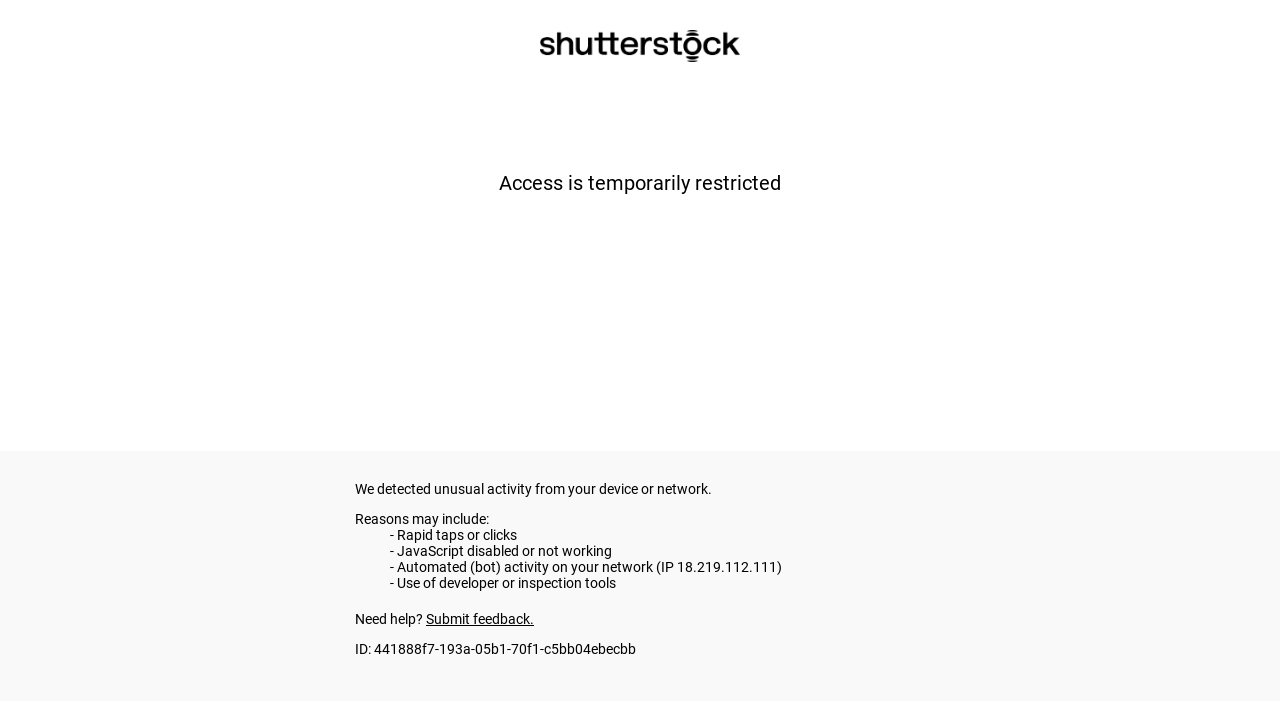